Tests mouse hover and double-click interactions on a link element

Starting URL: http://uitestingplayground.com/

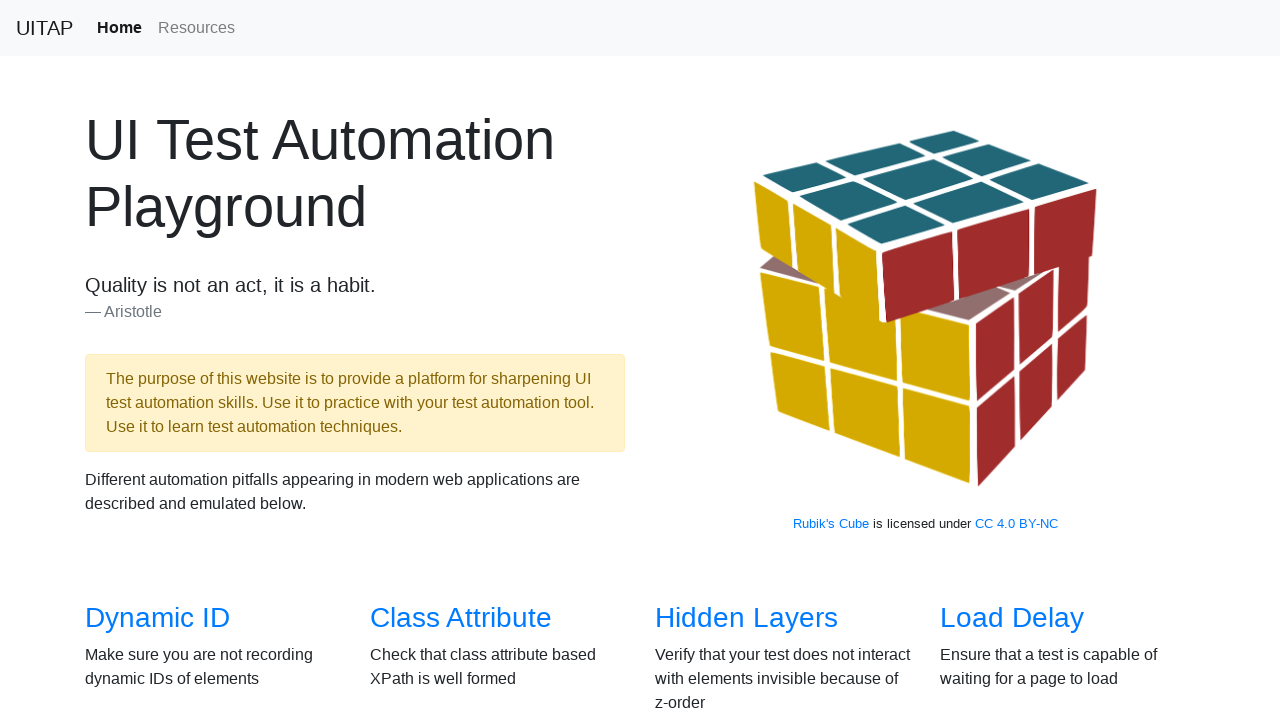

Clicked on 'Mouse Over' link to navigate to the test page at (732, 360) on internal:role=link[name="Mouse Over"i]
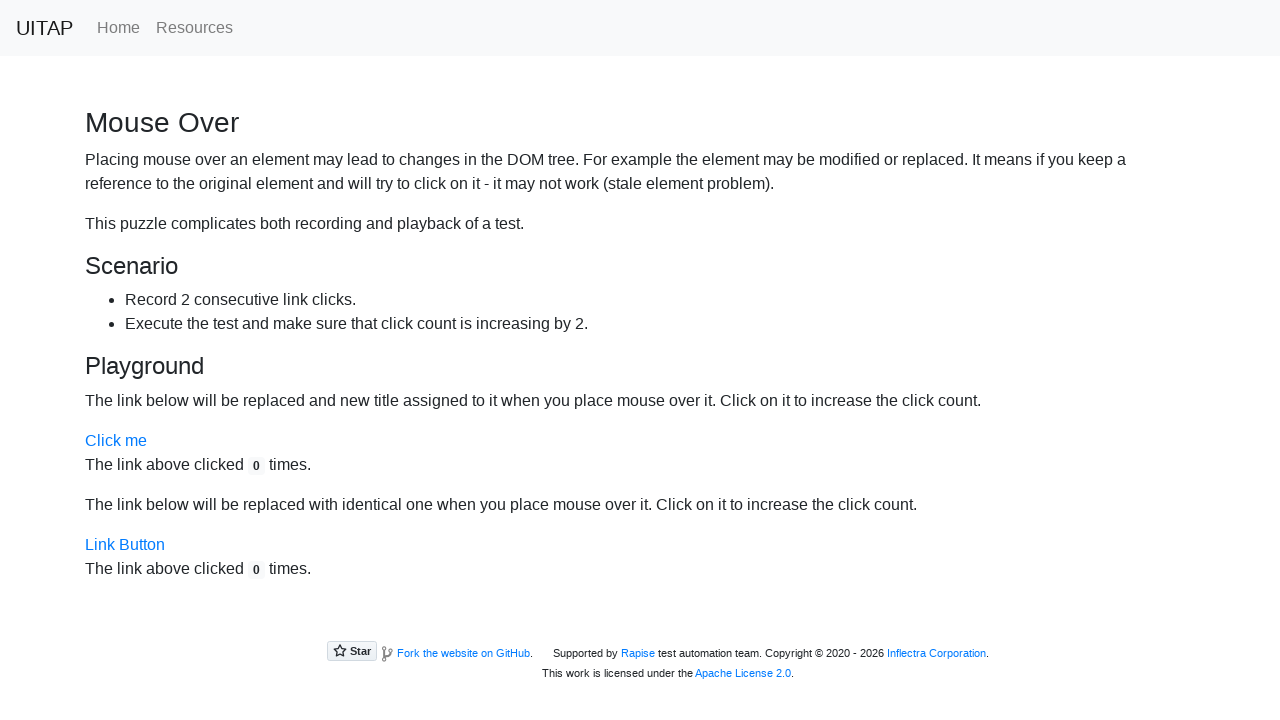

Hovered over 'Click me' link element at (116, 441) on internal:attr=[title="Click me"i]
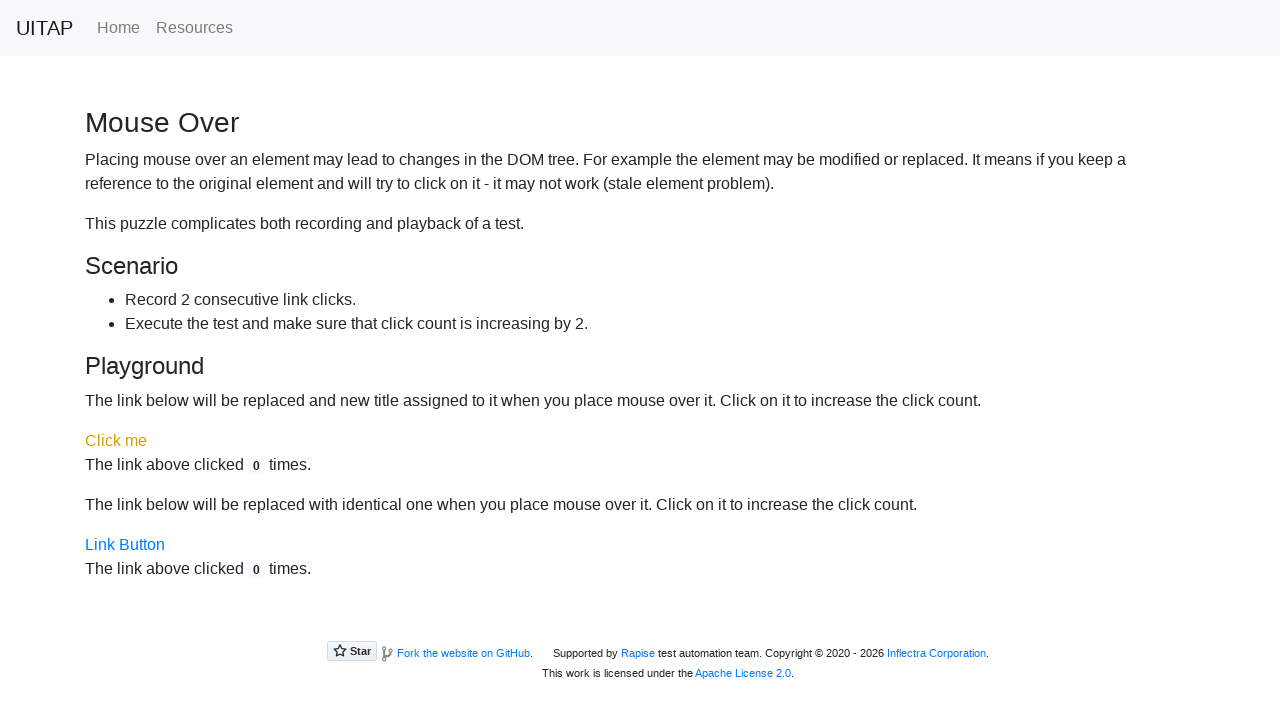

Double-clicked on 'Active Link' element at (116, 441) on internal:attr=[title="Active Link"i]
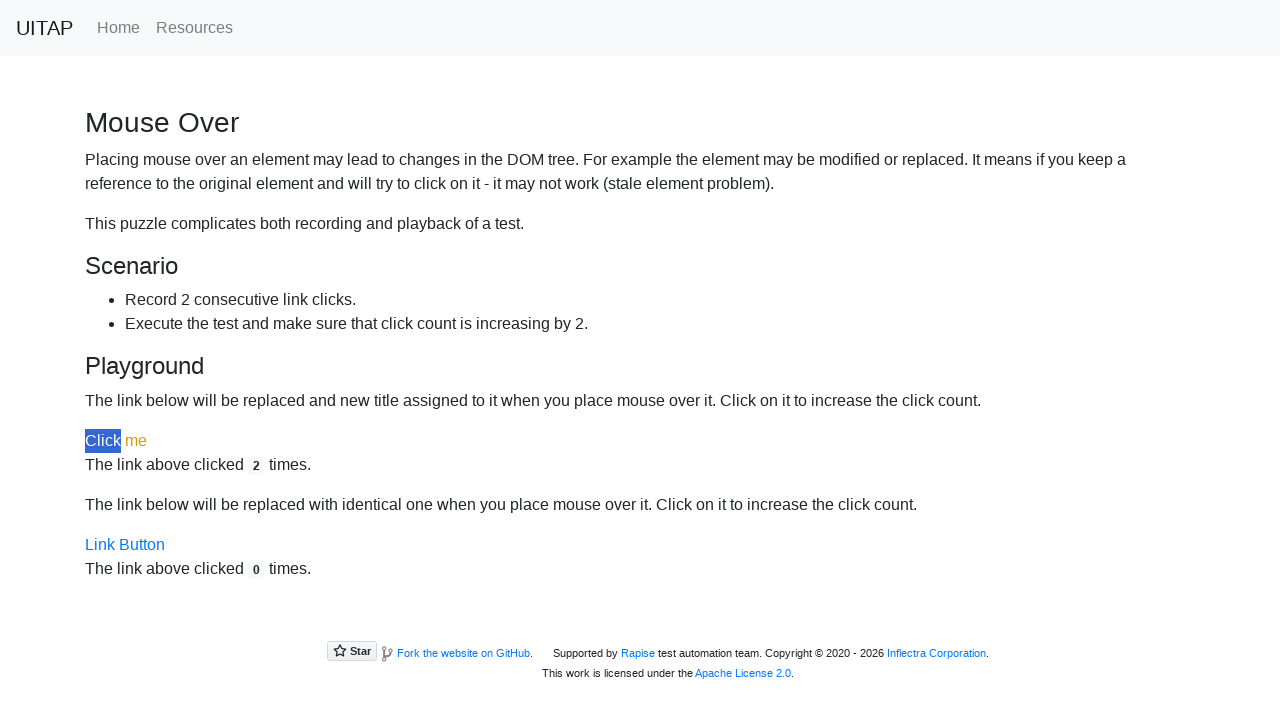

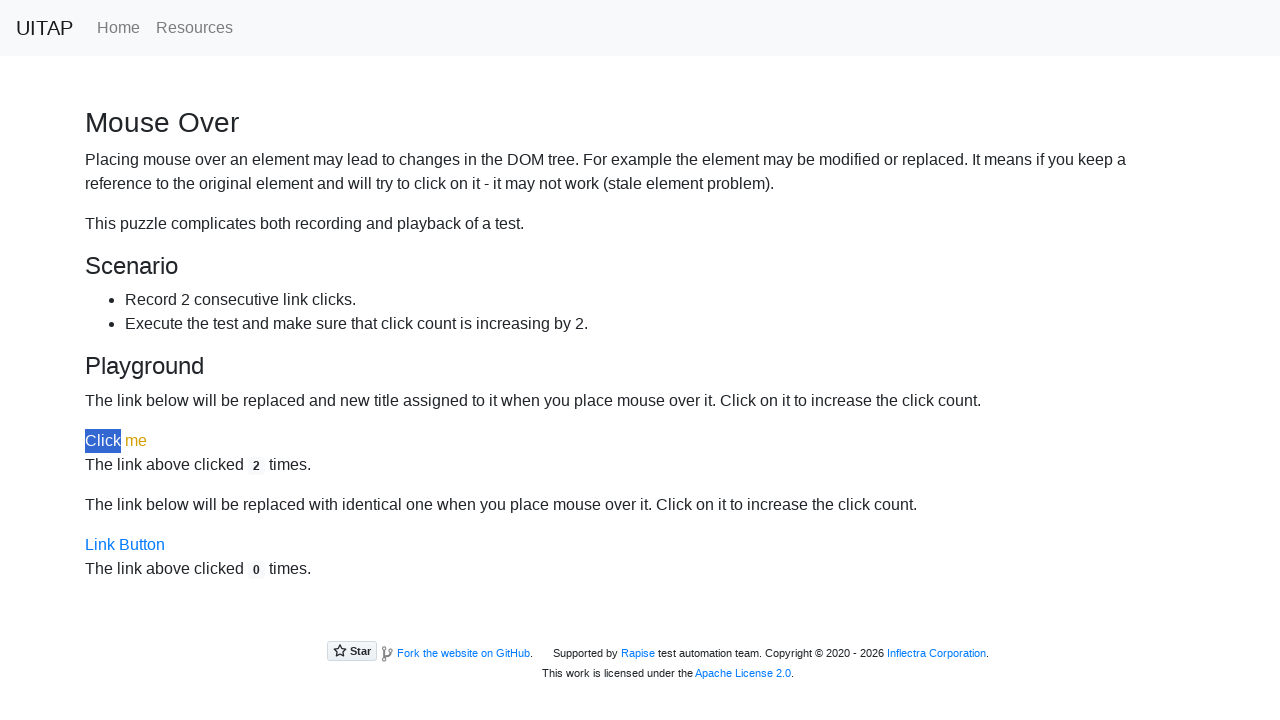